Tests dismissing a JavaScript confirm dialog and verifying the result text shows "You clicked: Cancel"

Starting URL: https://the-internet.herokuapp.com/javascript_alerts

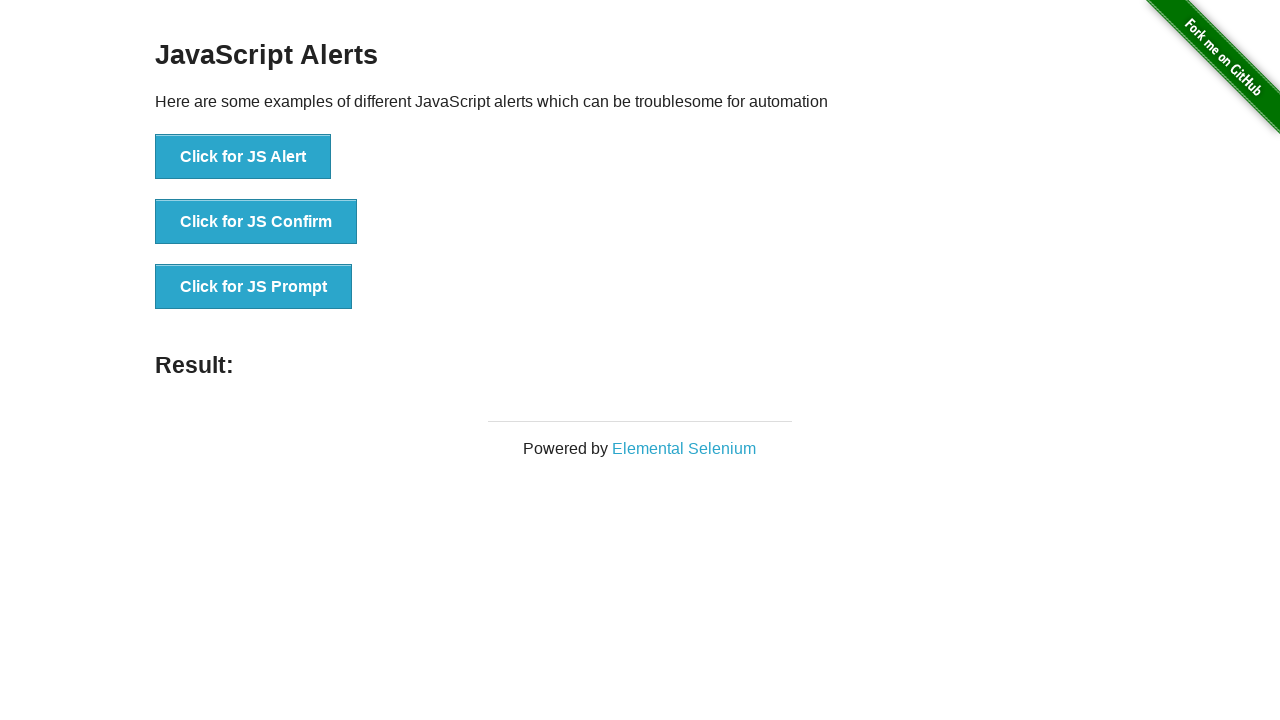

Clicked button to trigger confirm dialog at (256, 222) on xpath=//button[@onclick='jsConfirm()']
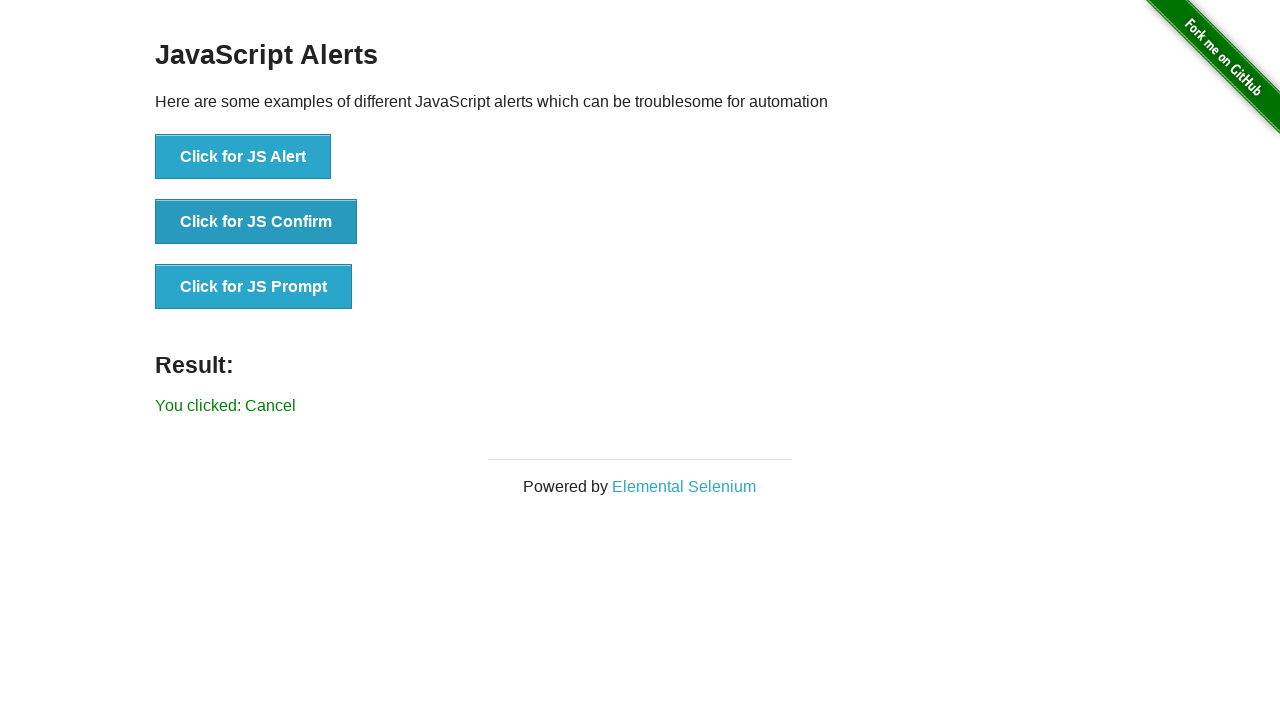

Set up dialog handler to dismiss confirm dialog
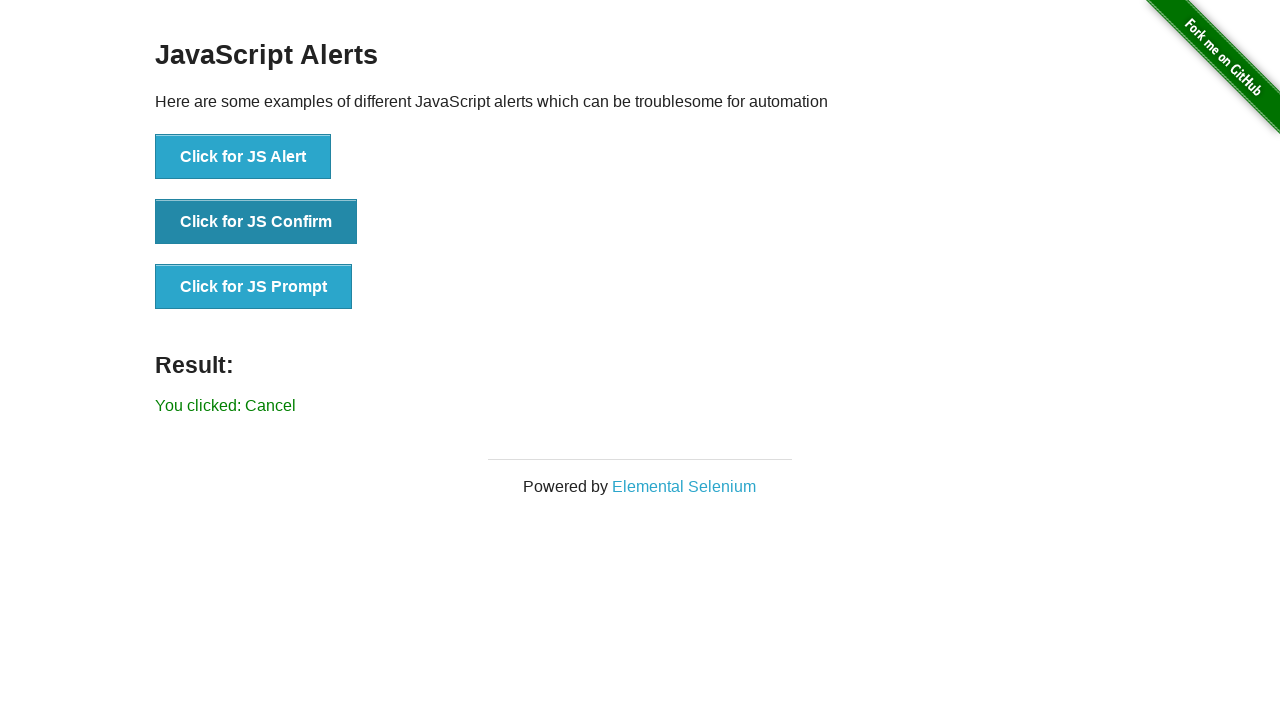

Retrieved result text from page
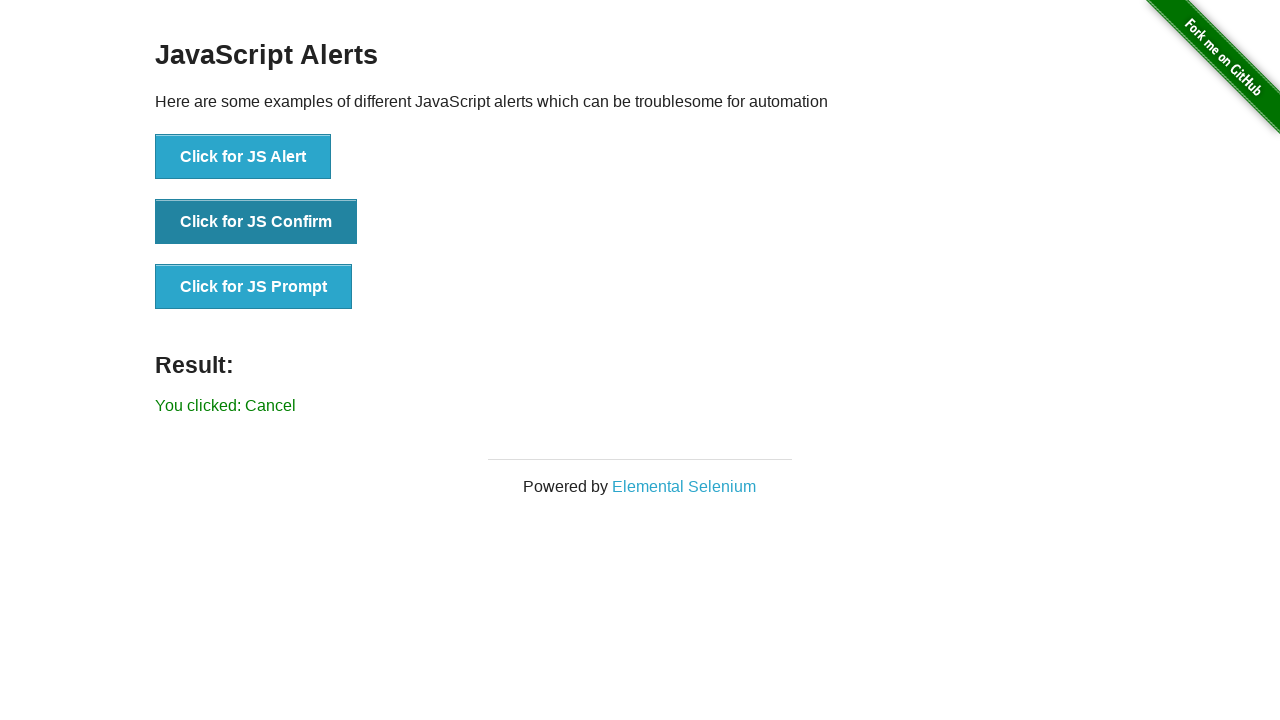

Verified result text shows 'You clicked: Cancel'
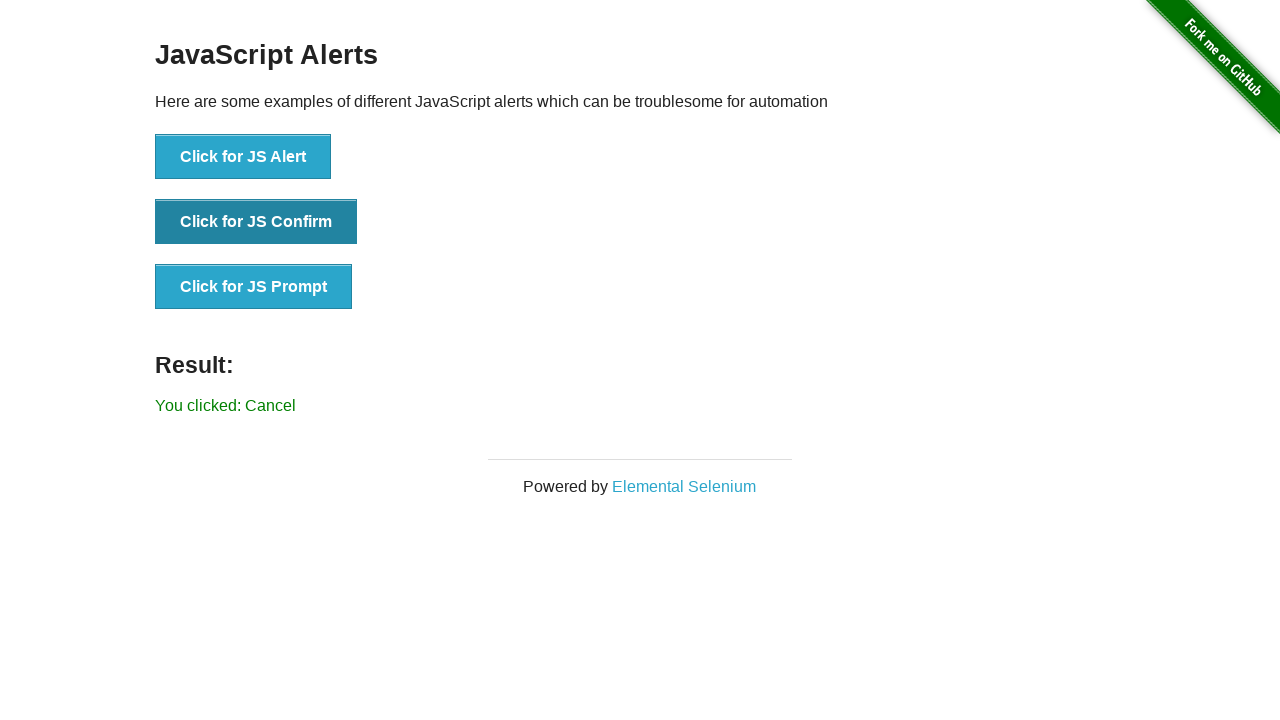

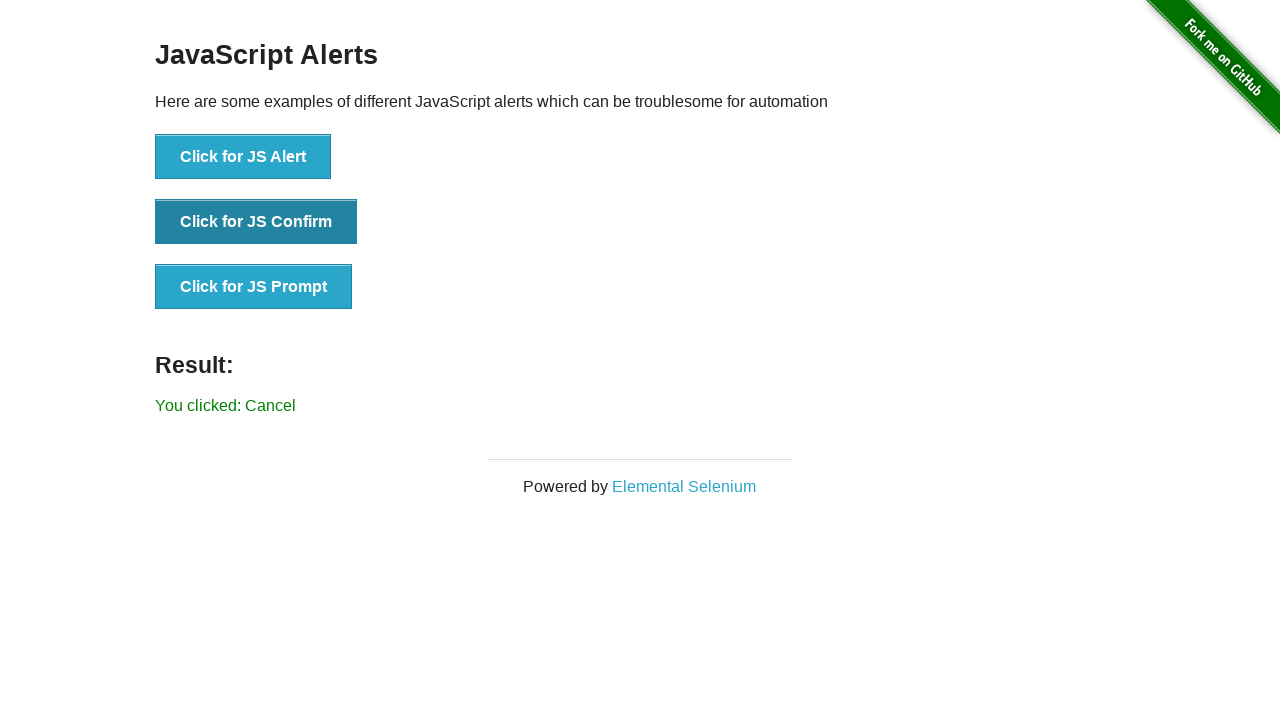